Tests the Challenging DOM page by clicking buttons multiple times and verifying button text values

Starting URL: http://the-internet.herokuapp.com/challenging_dom

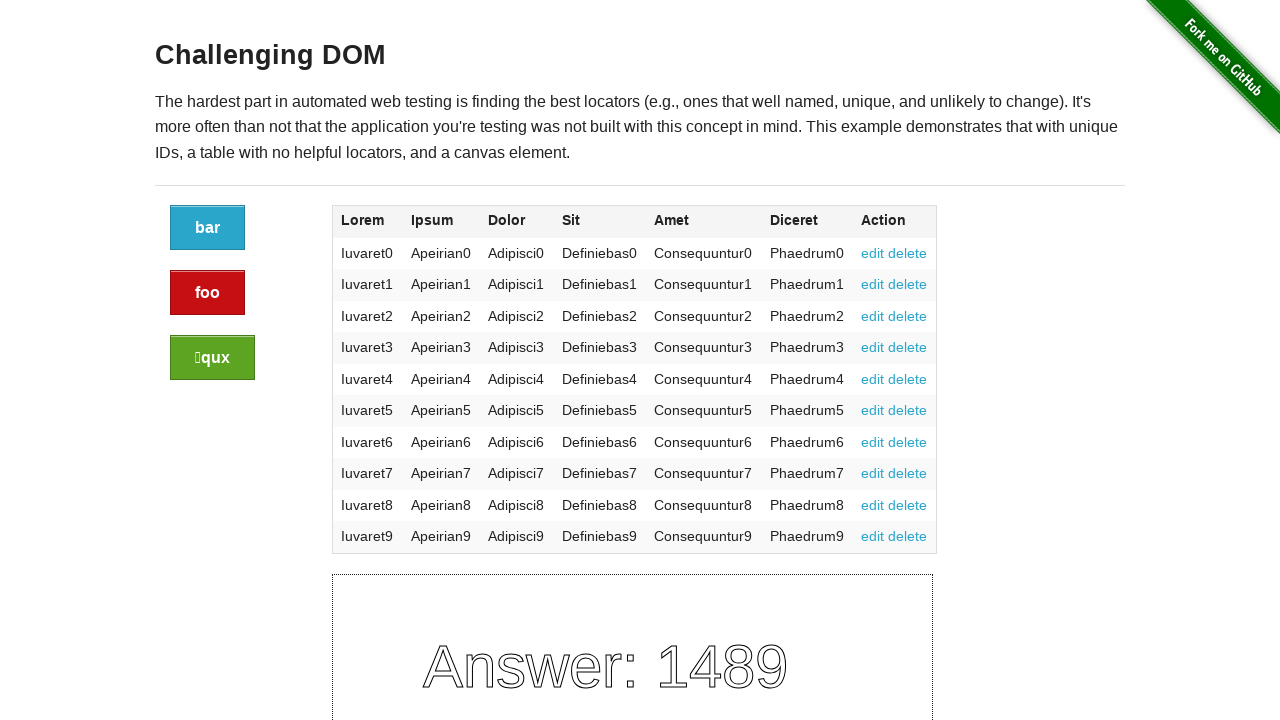

Clicked button on Challenging DOM page at (208, 228) on xpath=//div[@id='content']/div/div/div/div/a
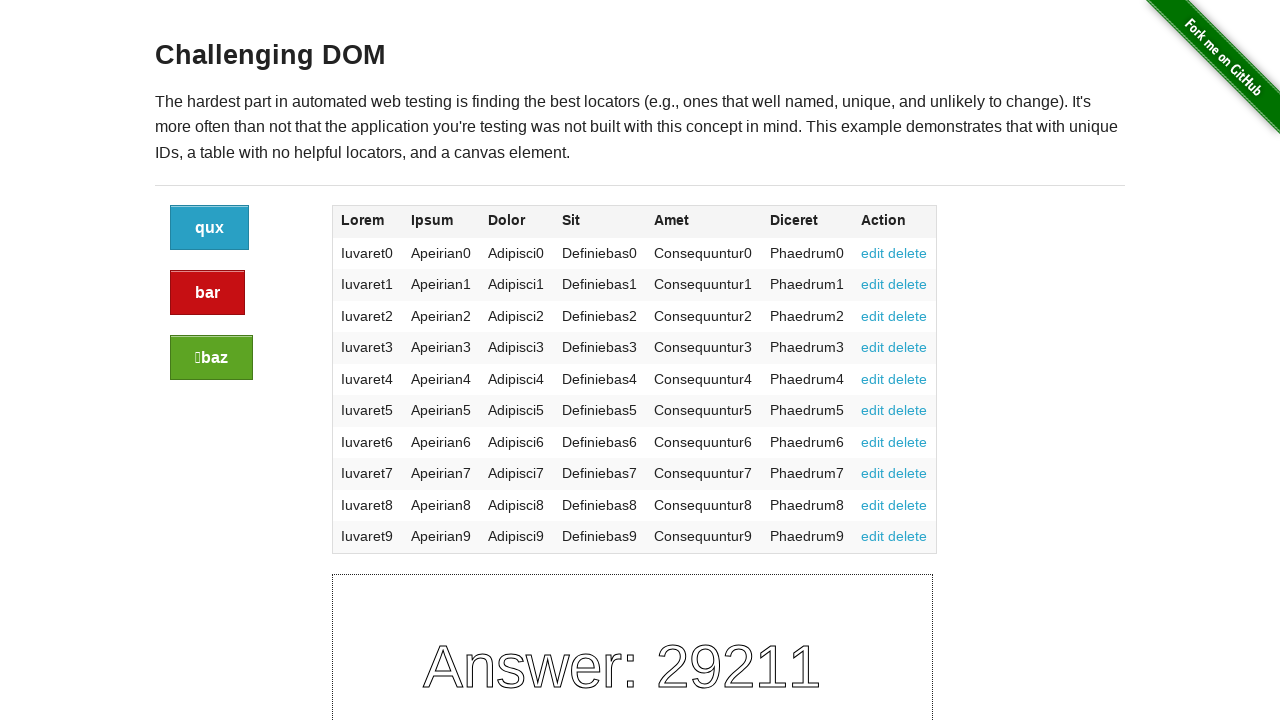

Button element loaded and ready
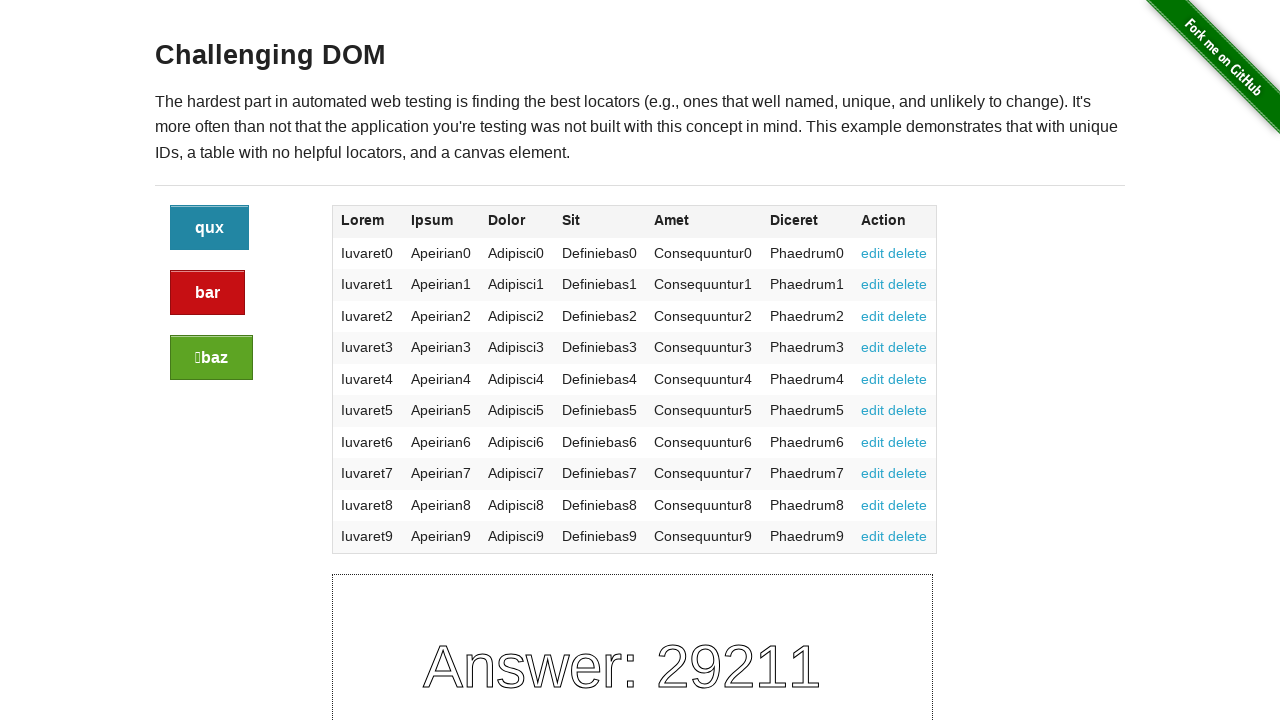

Clicked button on Challenging DOM page at (210, 228) on xpath=//div[@id='content']/div/div/div/div/a
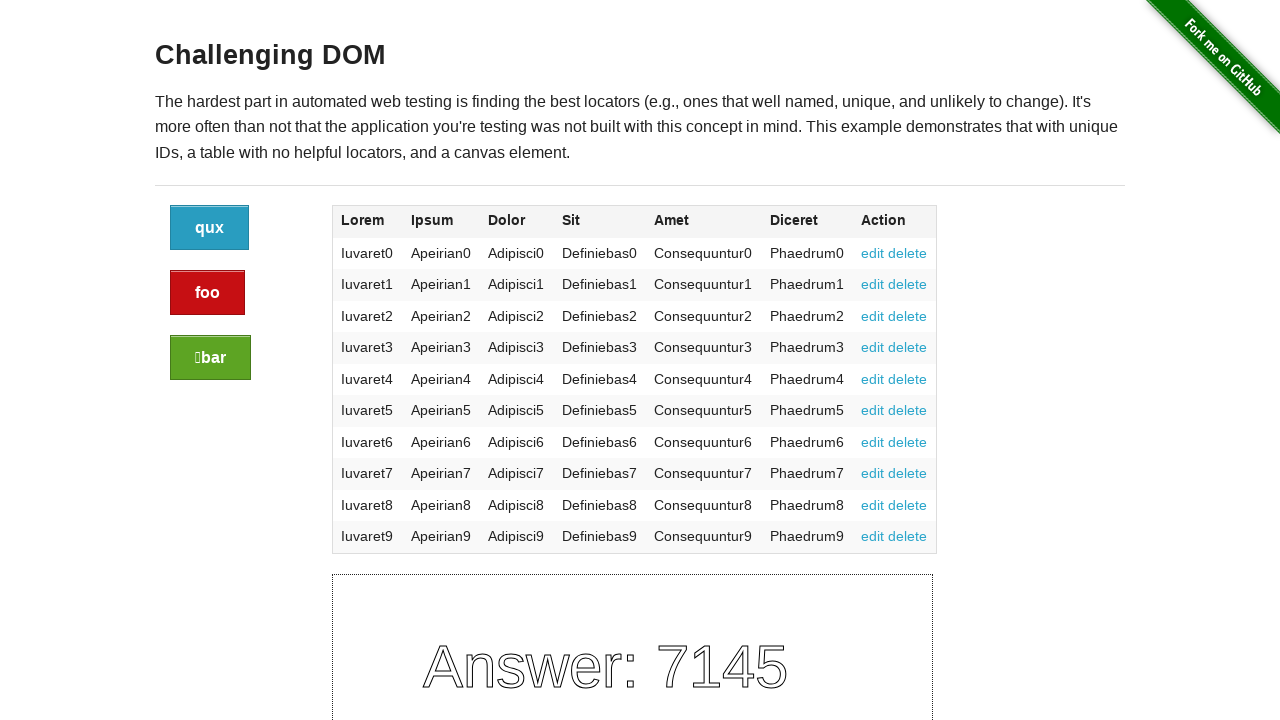

Button element loaded and ready
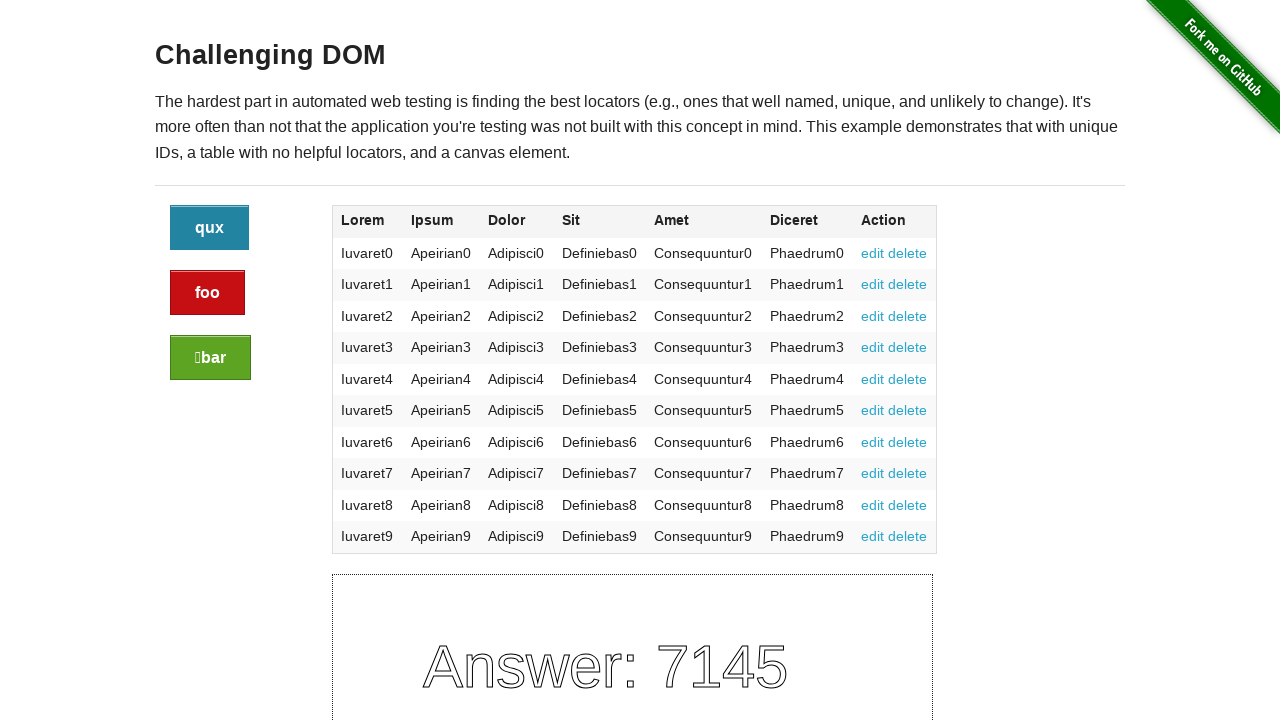

Clicked button on Challenging DOM page at (210, 228) on xpath=//div[@id='content']/div/div/div/div/a
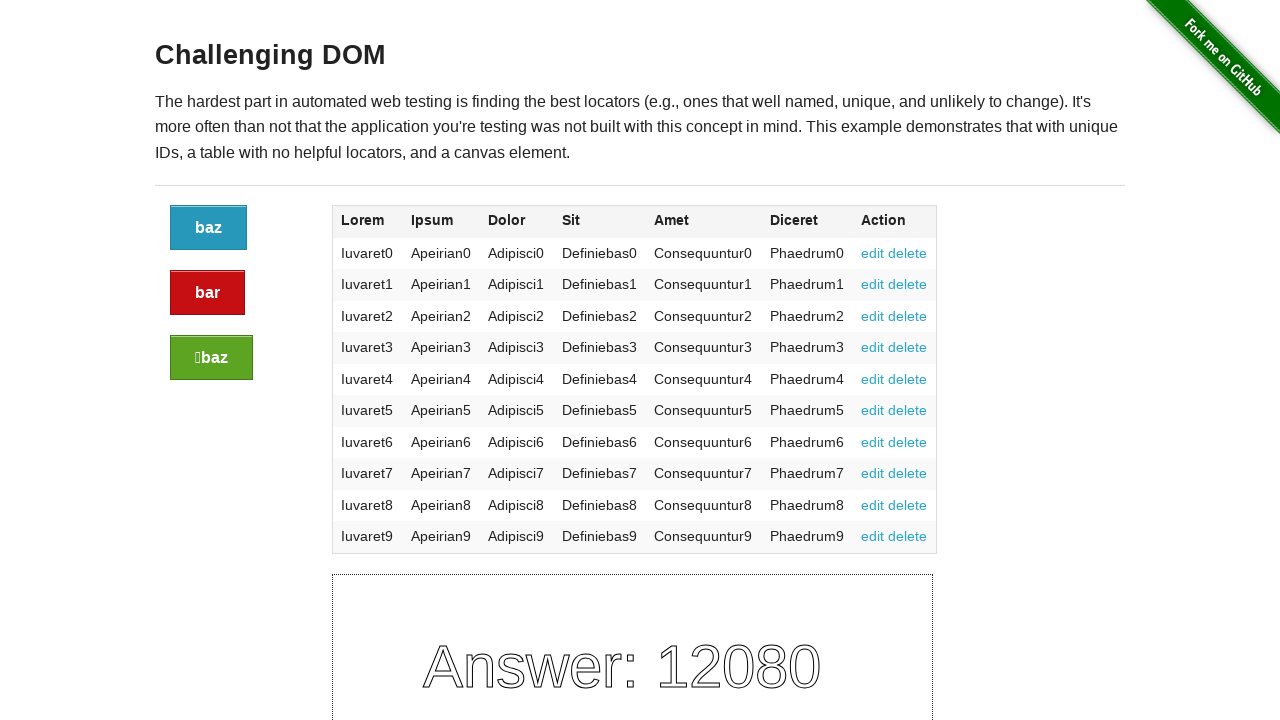

Button element loaded and ready
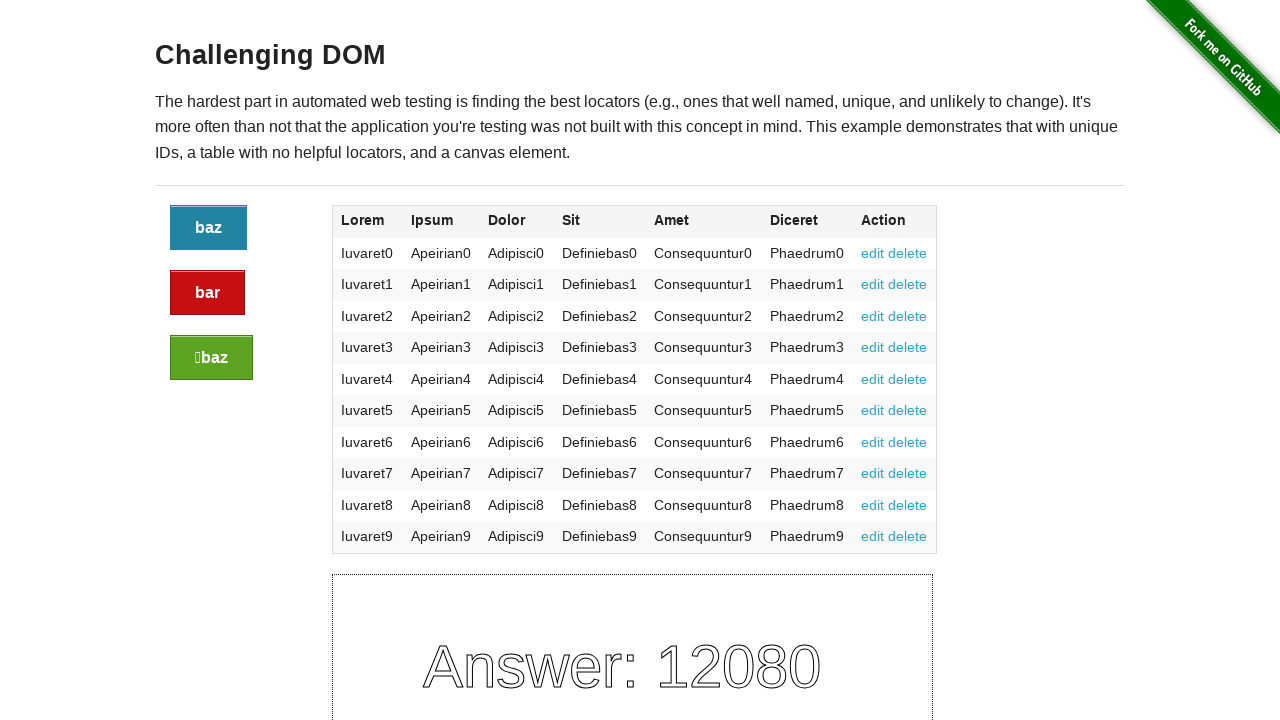

Clicked button on Challenging DOM page at (208, 228) on xpath=//div[@id='content']/div/div/div/div/a
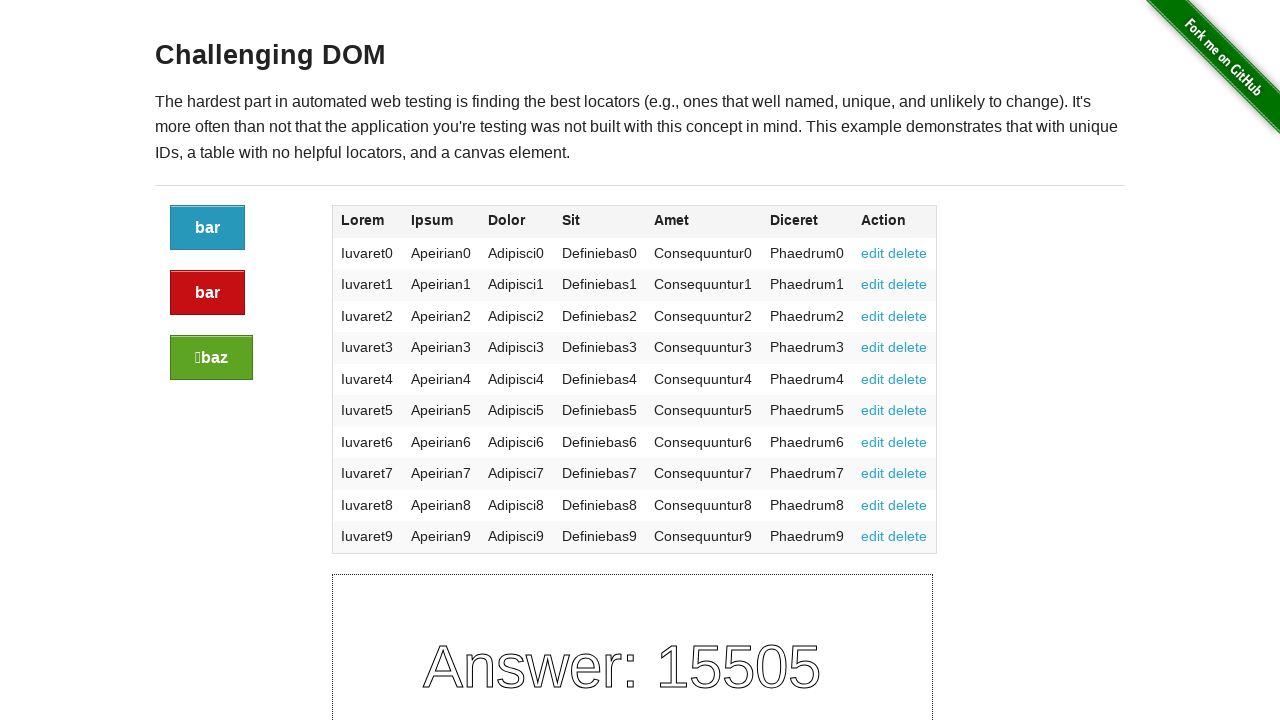

Button element loaded and ready
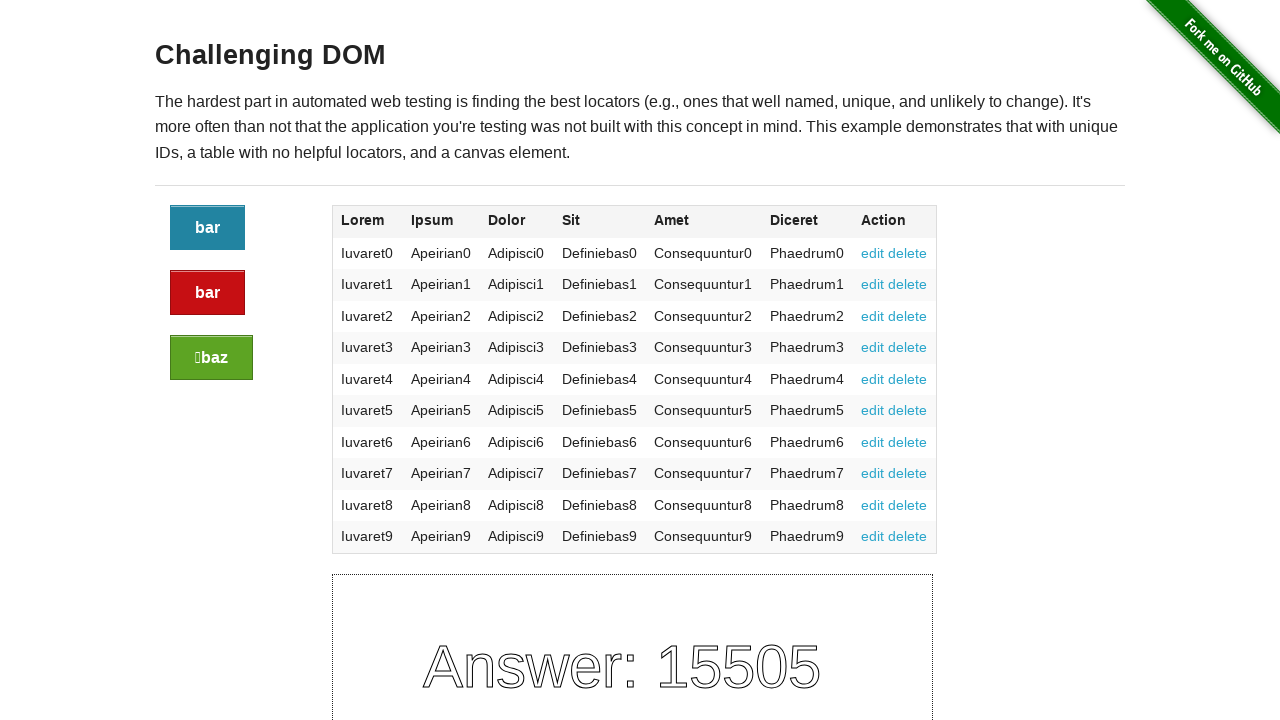

Clicked button on Challenging DOM page at (208, 228) on xpath=//div[@id='content']/div/div/div/div/a
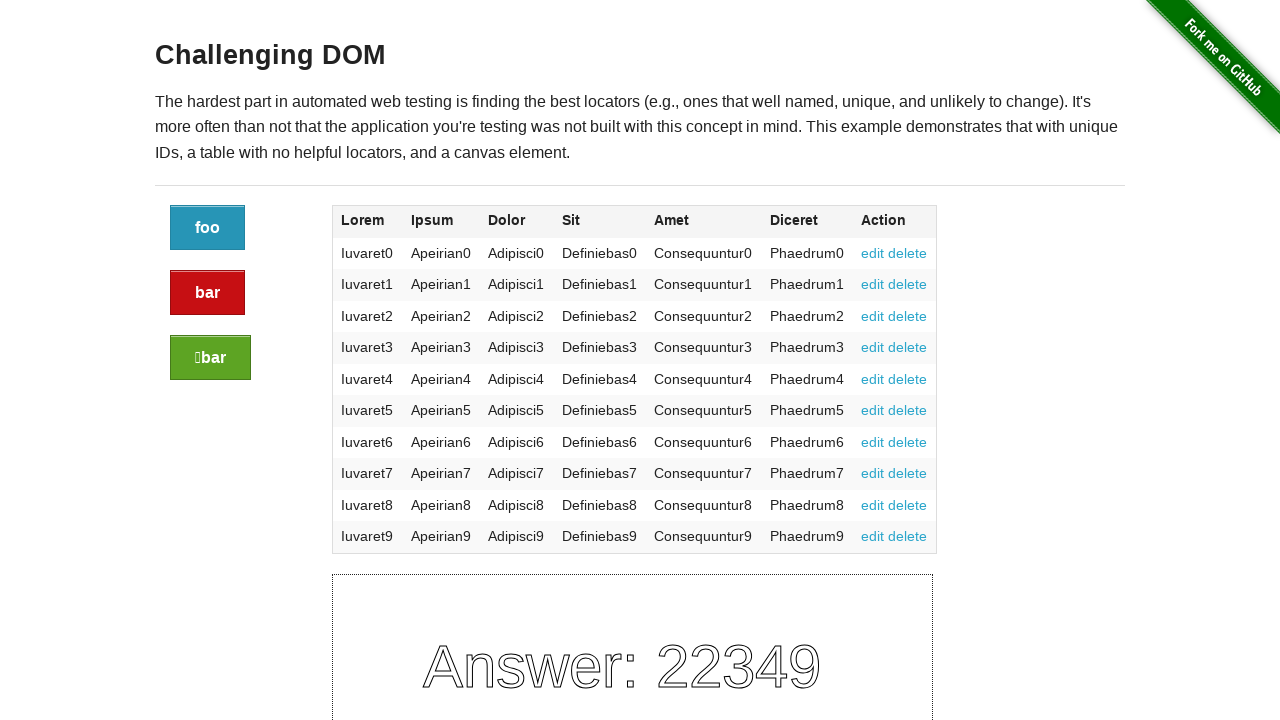

Button element loaded and ready
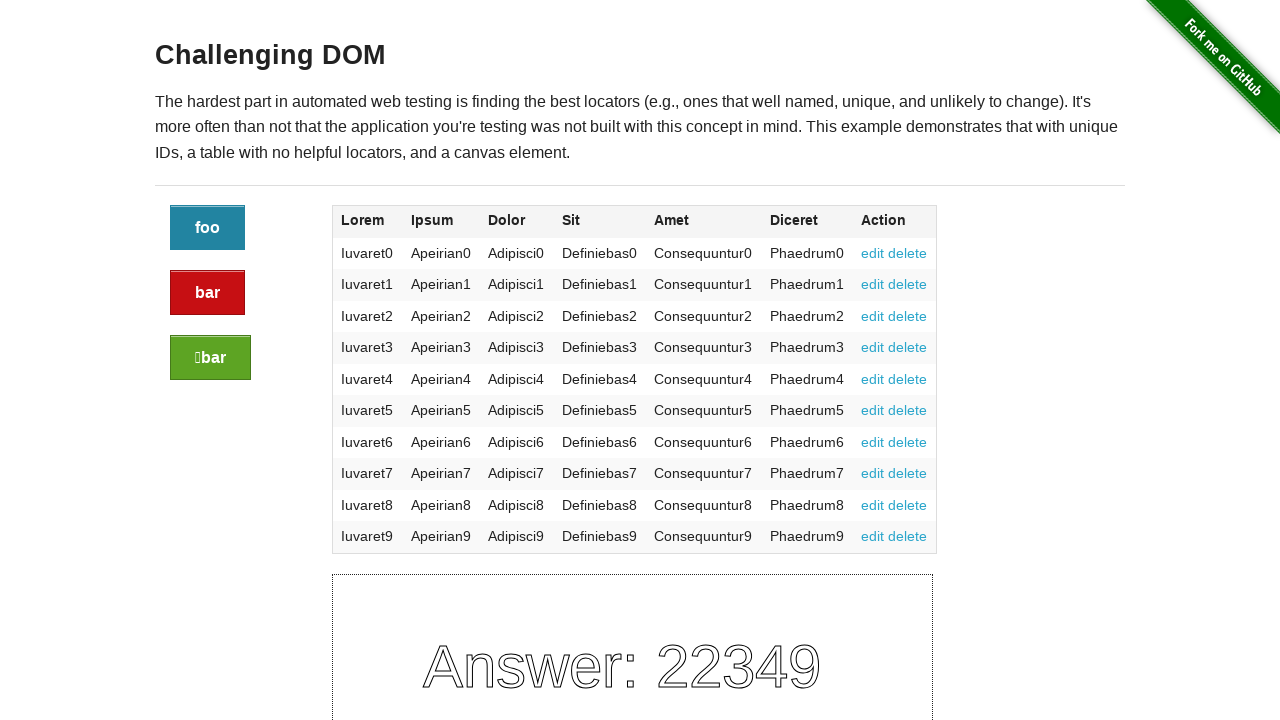

Clicked button on Challenging DOM page at (208, 228) on xpath=//div[@id='content']/div/div/div/div/a
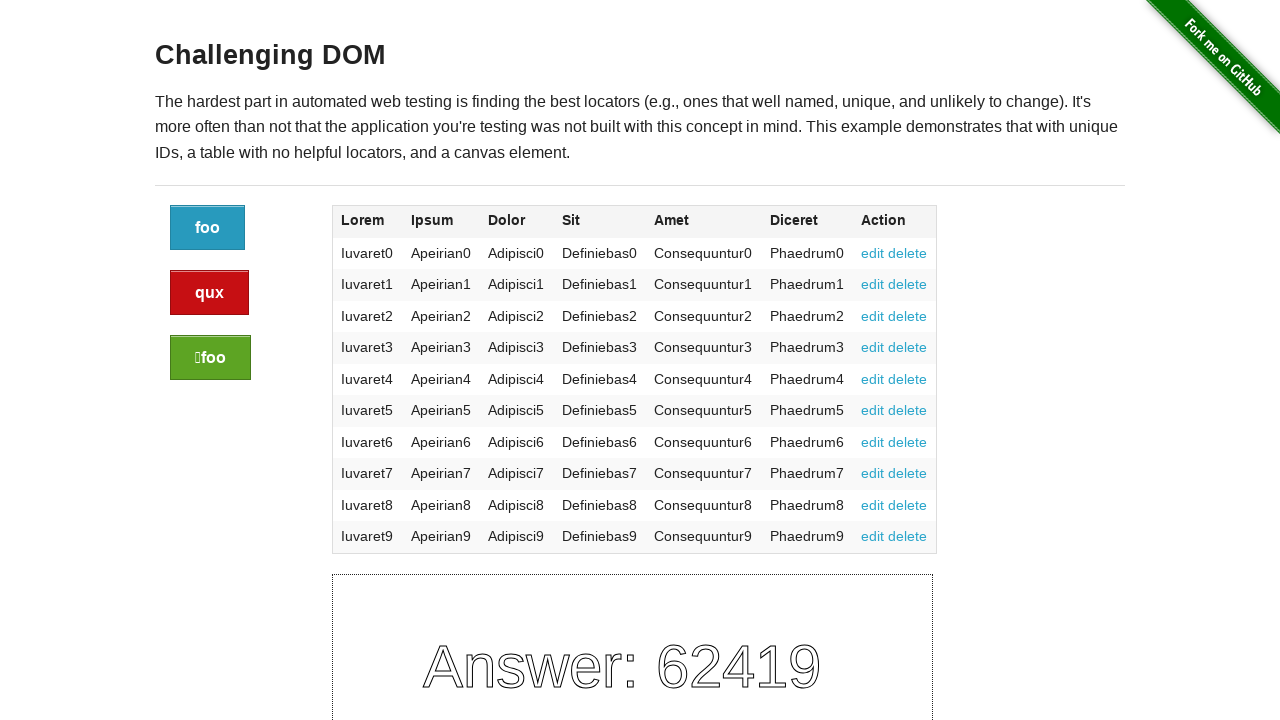

Button element loaded and ready
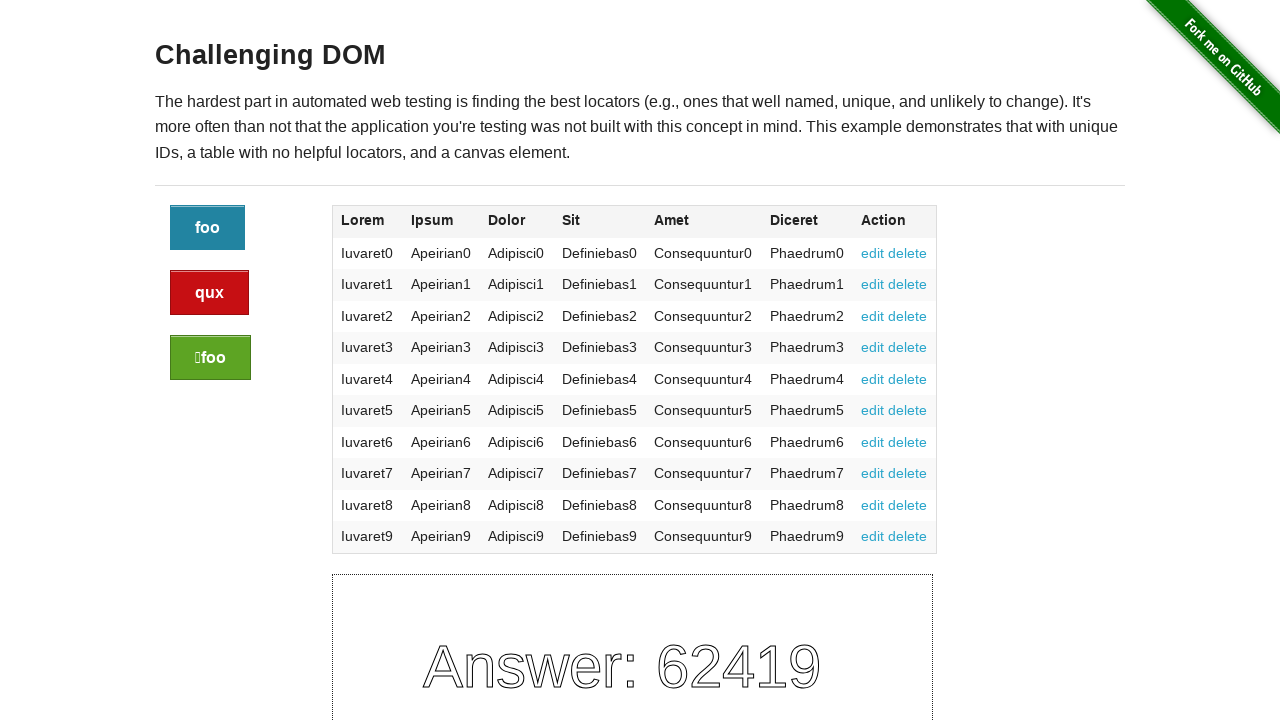

Clicked button on Challenging DOM page at (208, 228) on xpath=//div[@id='content']/div/div/div/div/a
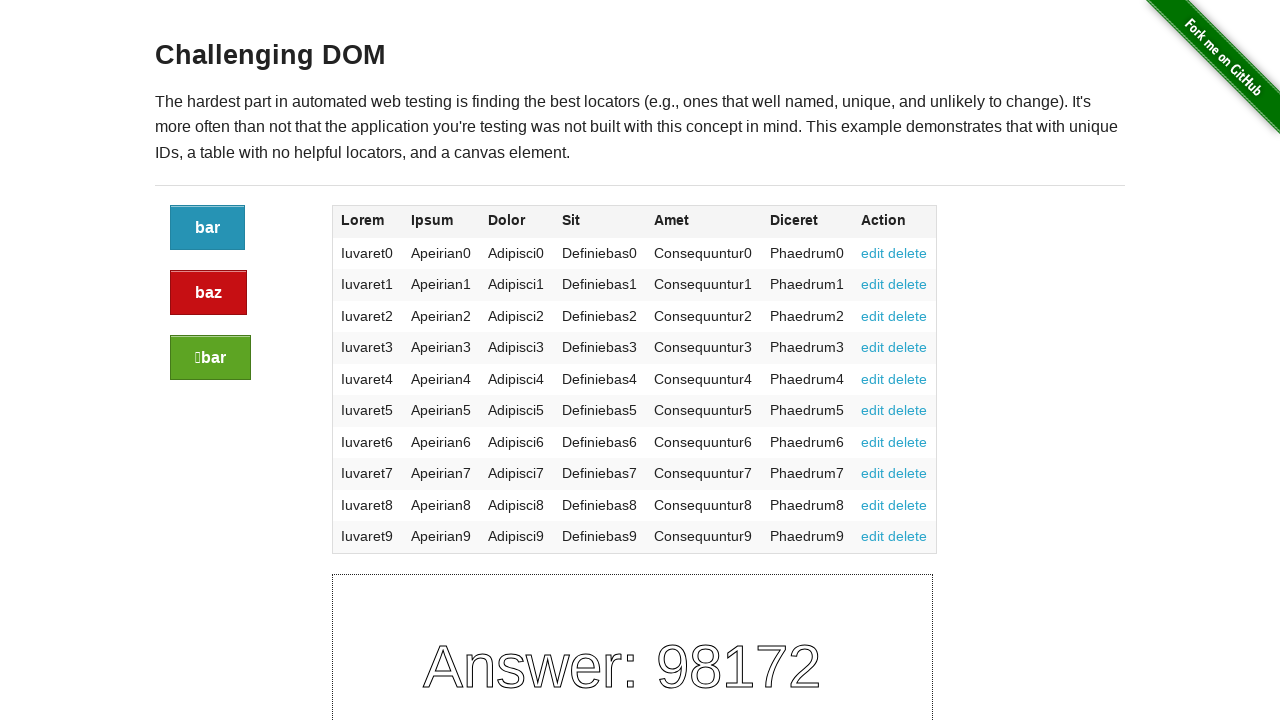

Button element loaded and ready
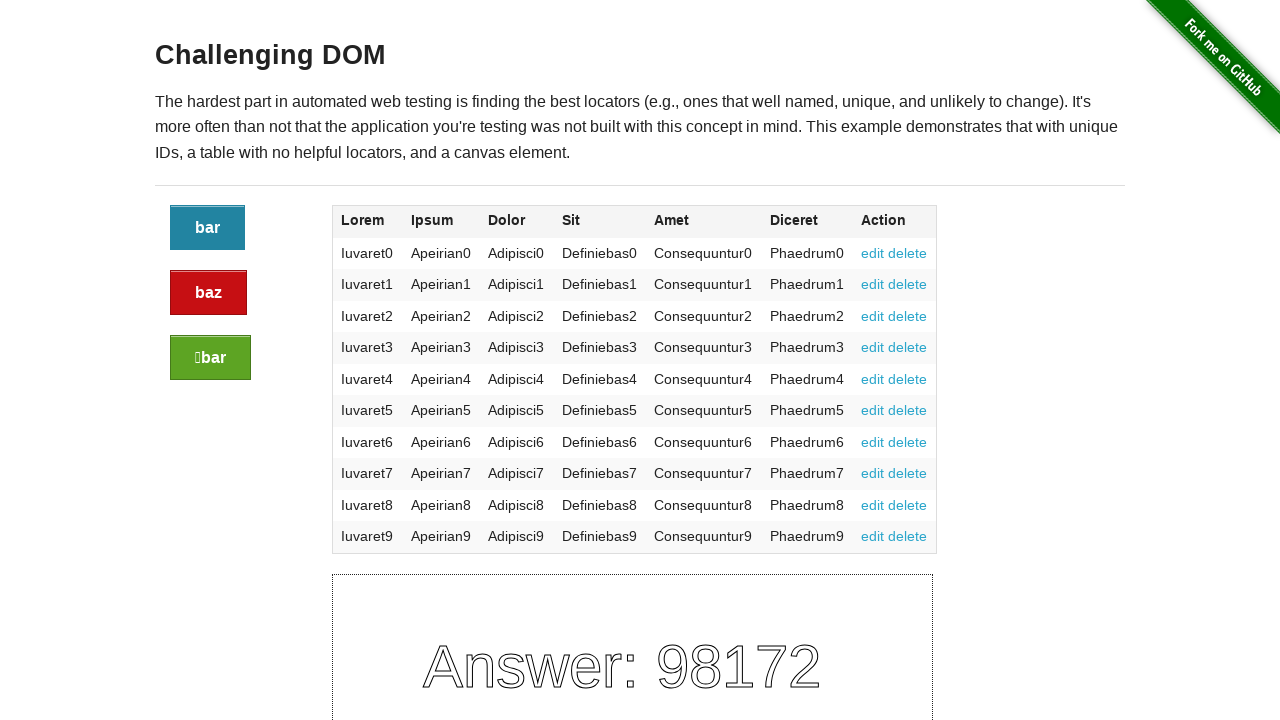

Clicked button on Challenging DOM page at (208, 228) on xpath=//div[@id='content']/div/div/div/div/a
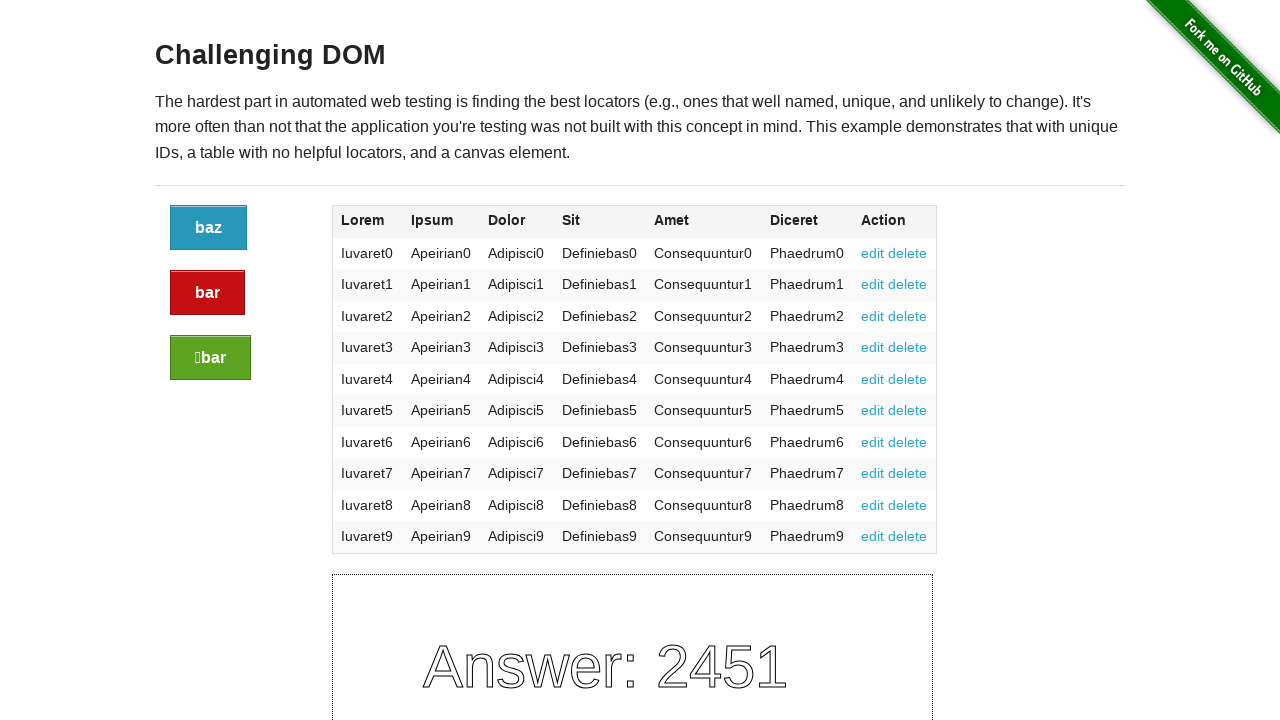

Button element loaded and ready
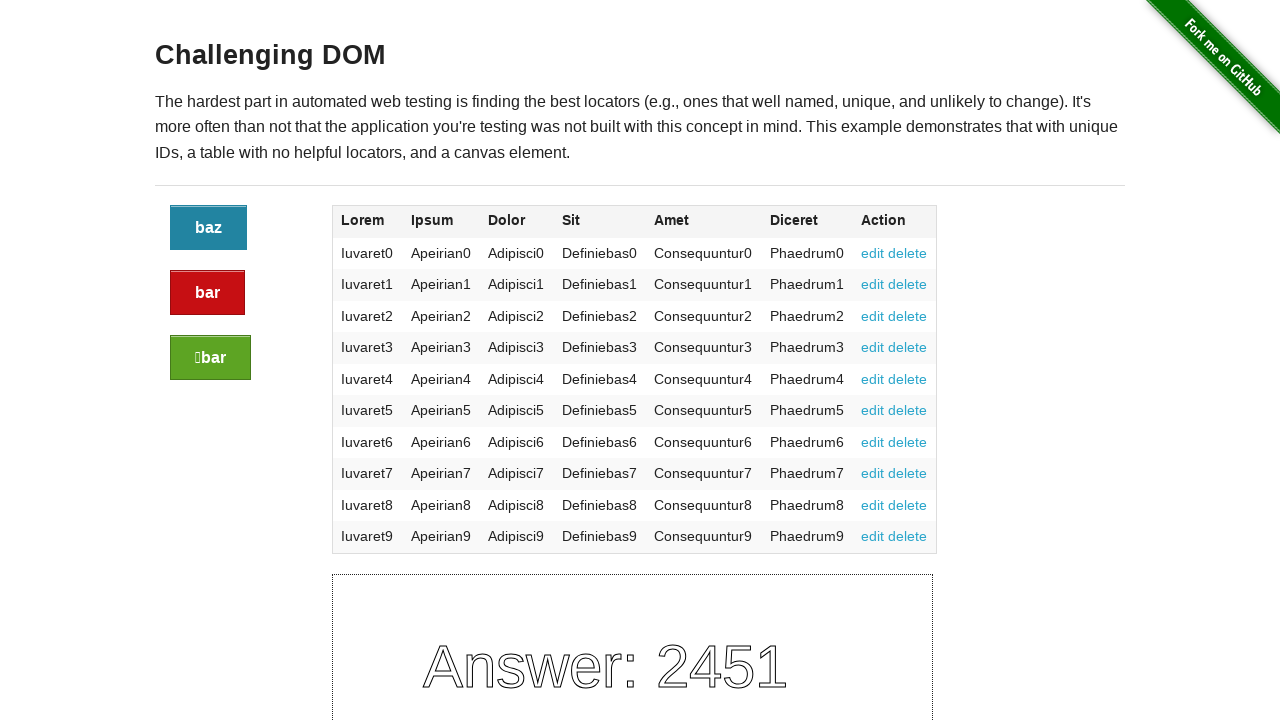

Clicked button on Challenging DOM page at (208, 228) on xpath=//div[@id='content']/div/div/div/div/a
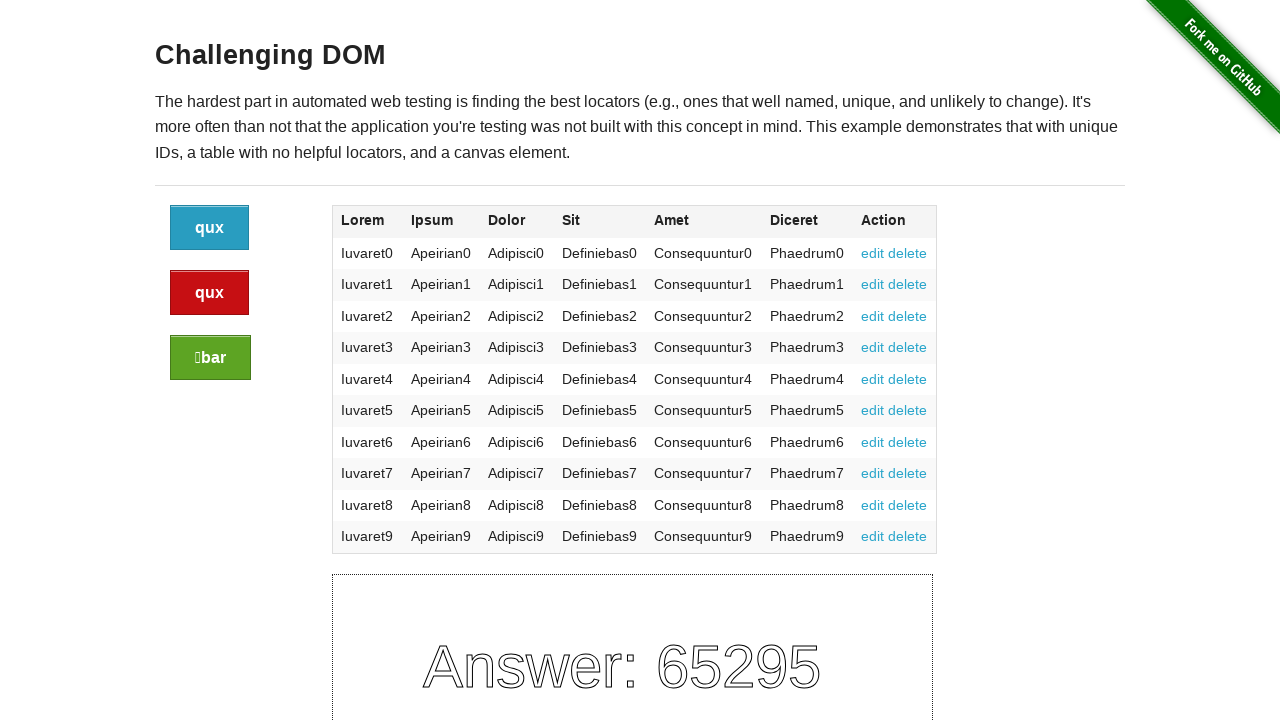

Button element loaded and ready
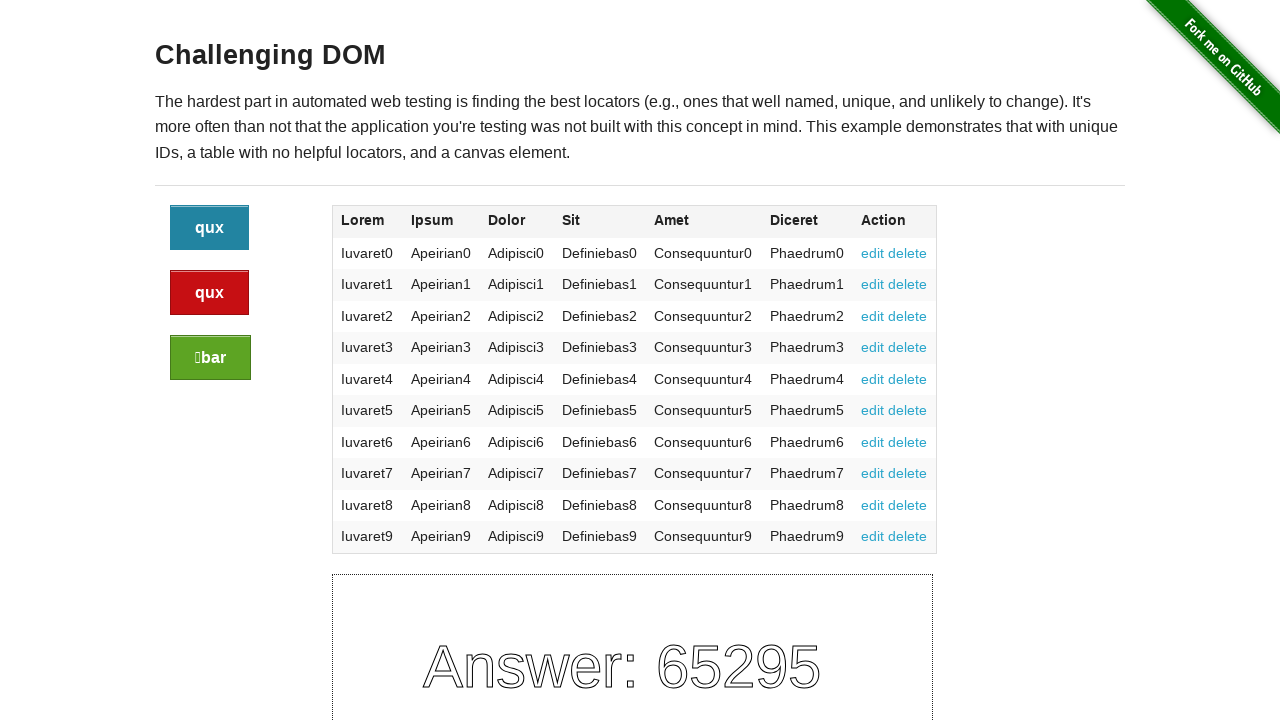

Clicked button on Challenging DOM page at (210, 228) on xpath=//div[@id='content']/div/div/div/div/a
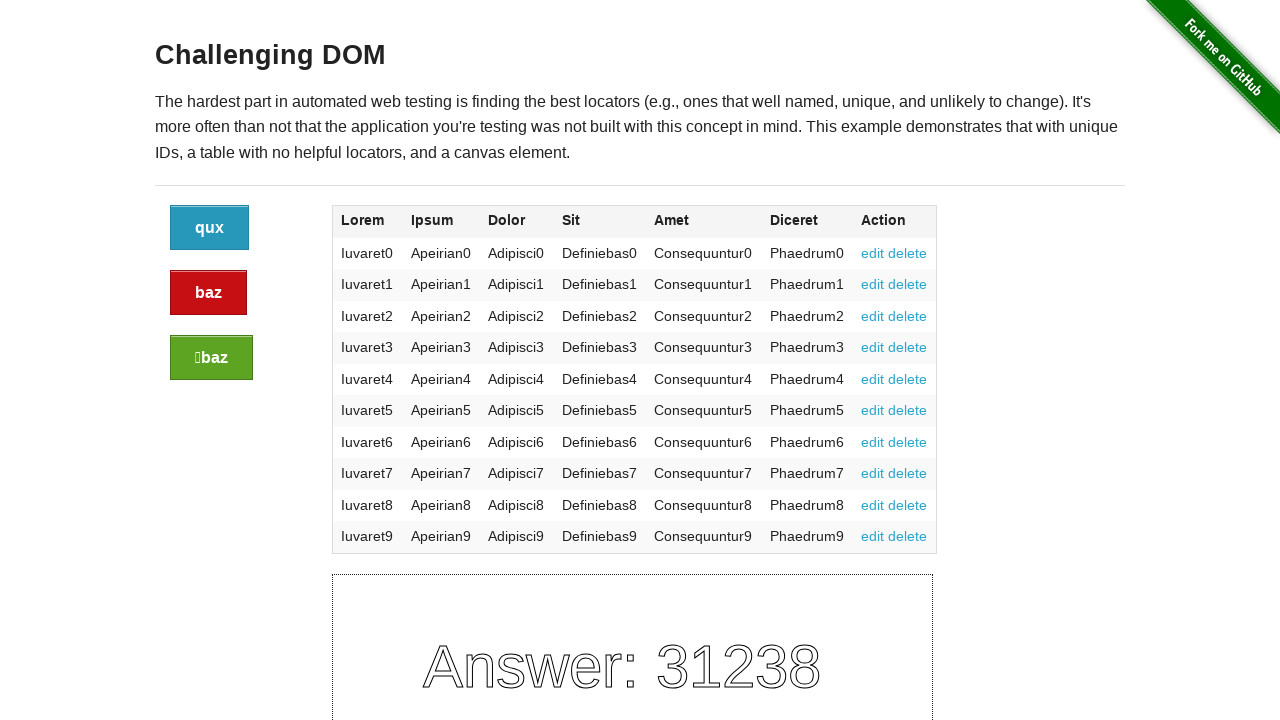

Button element loaded and ready
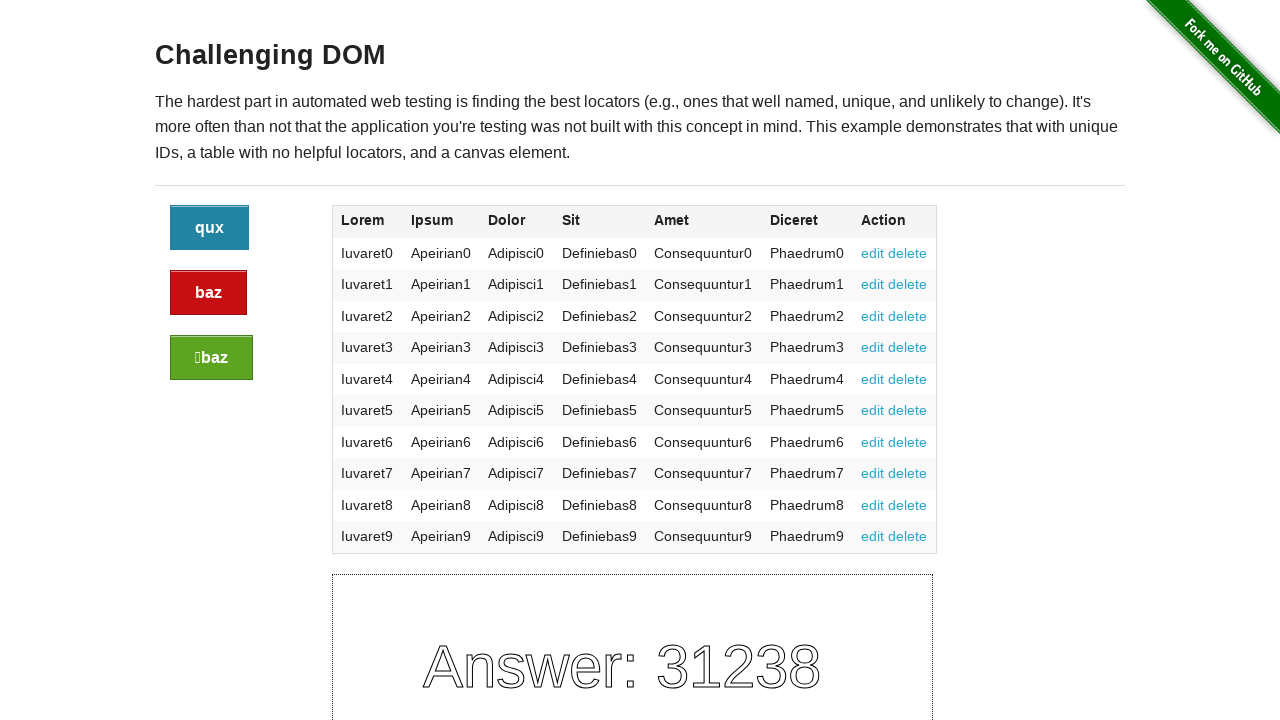

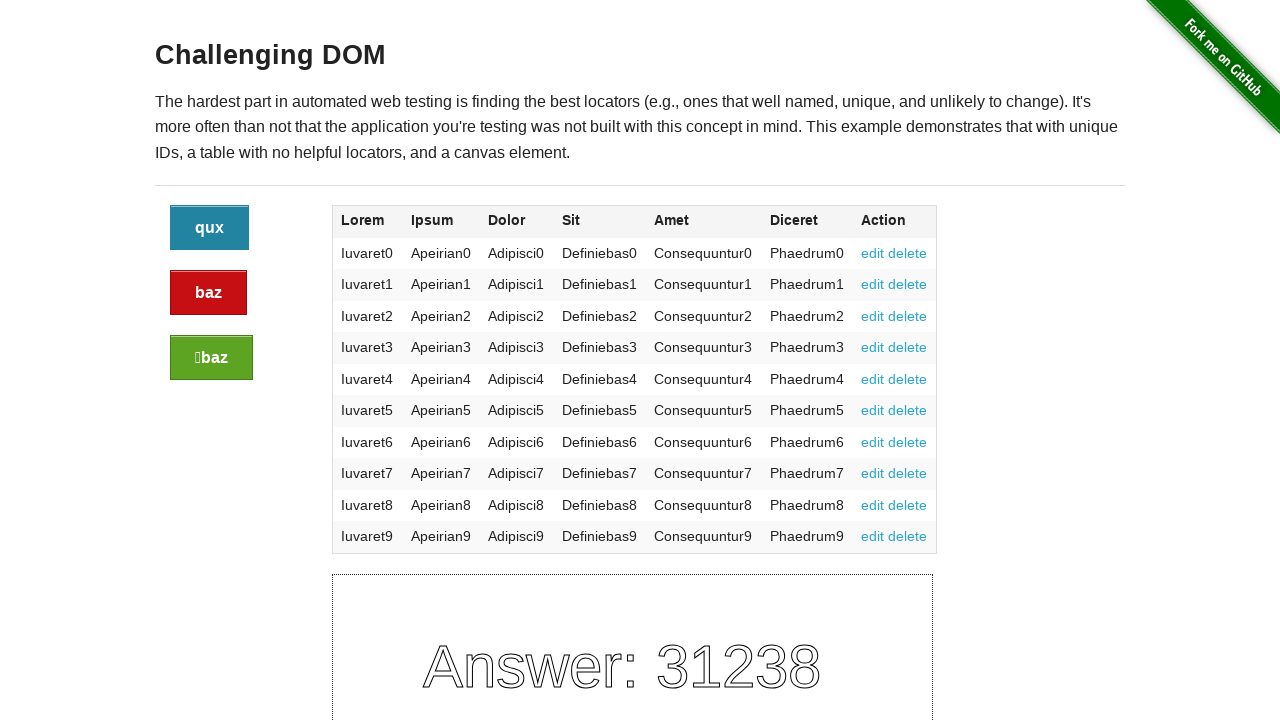